Navigates to the Text Box page, clears the Full Name input, submits the form, and verifies that no name text is displayed.

Starting URL: https://demoqa.com/elements

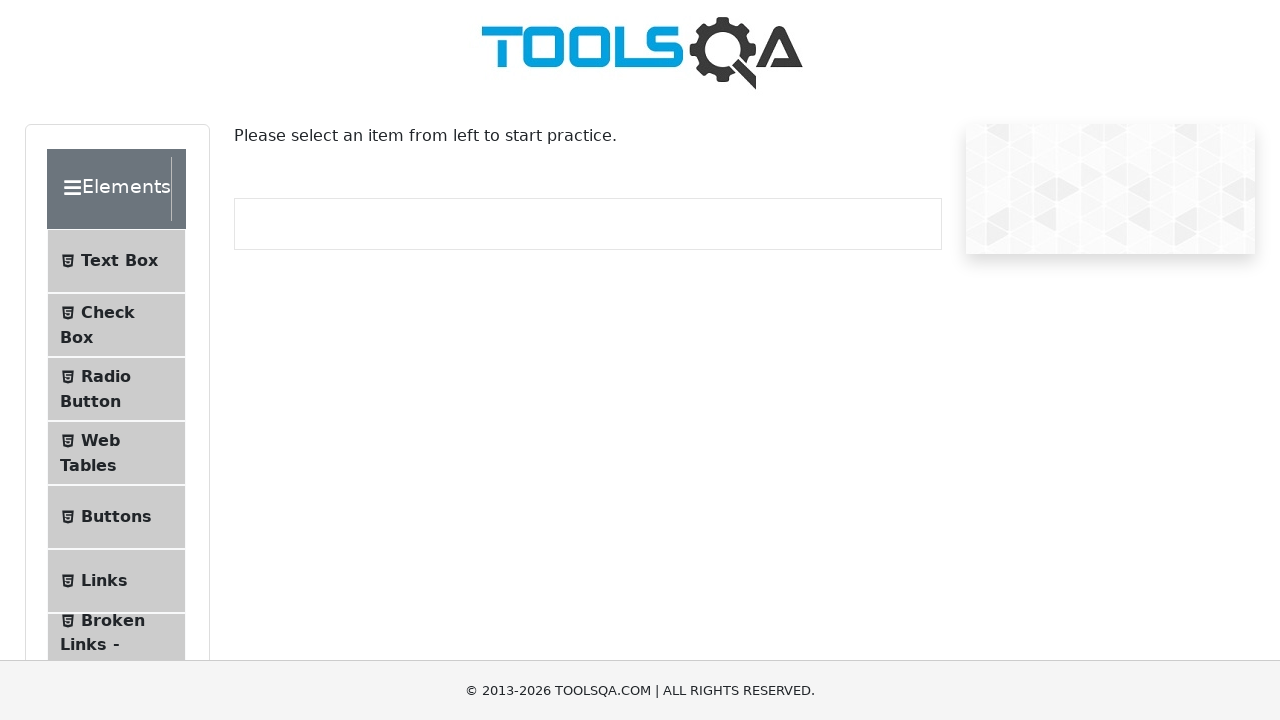

Clicked on Text Box menu item at (119, 261) on internal:text="Text Box"i
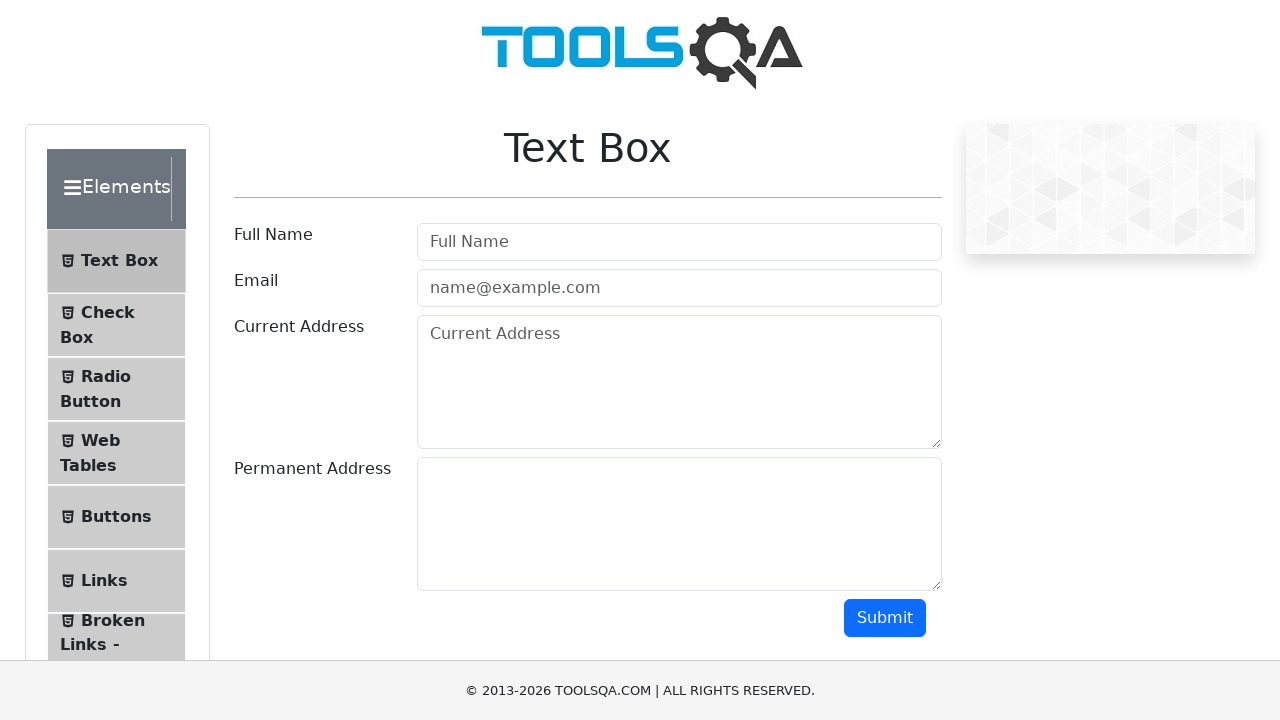

Navigated to Text Box page
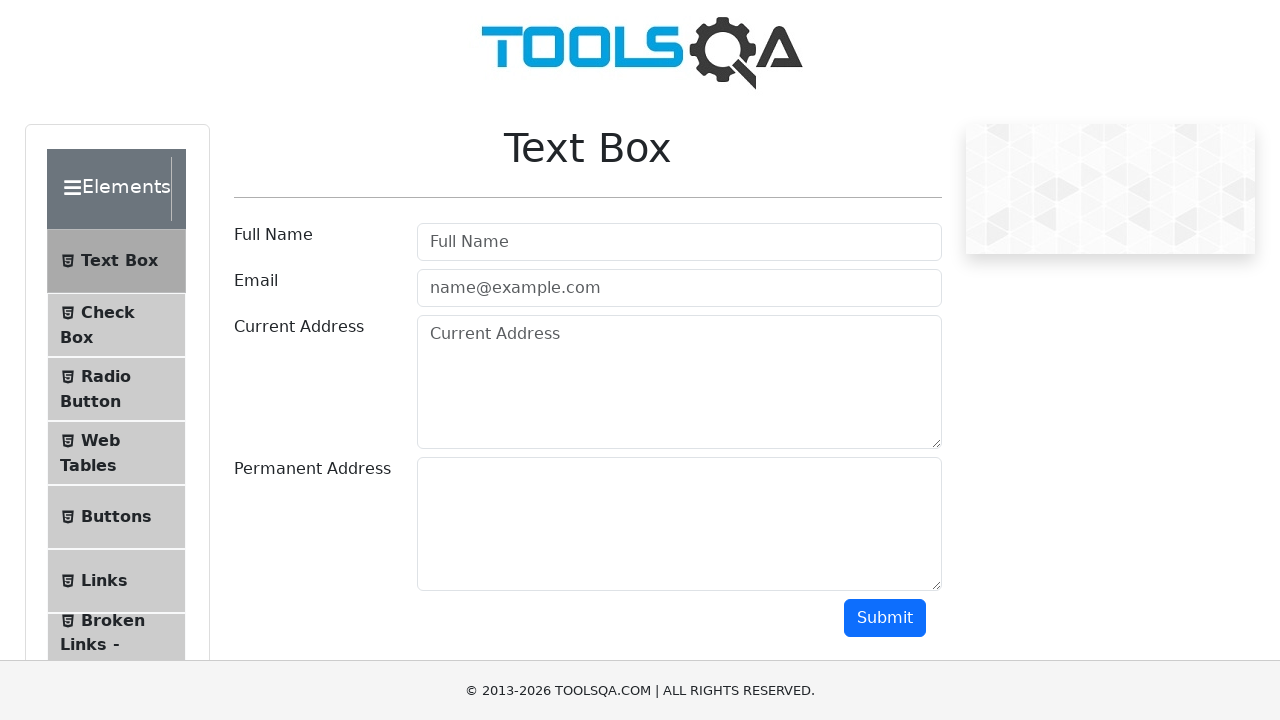

Cleared the Full Name input field on internal:attr=[placeholder="Full Name"i]
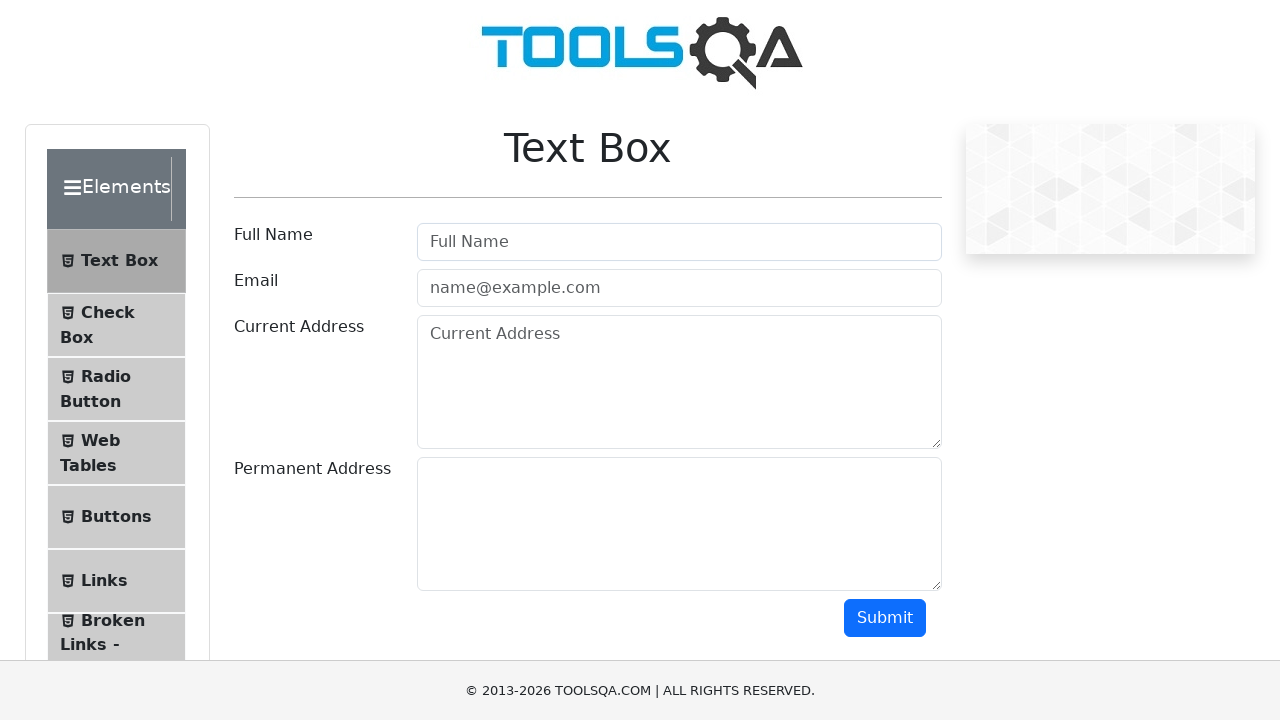

Clicked Submit button at (885, 618) on internal:role=button[name="Submit"i]
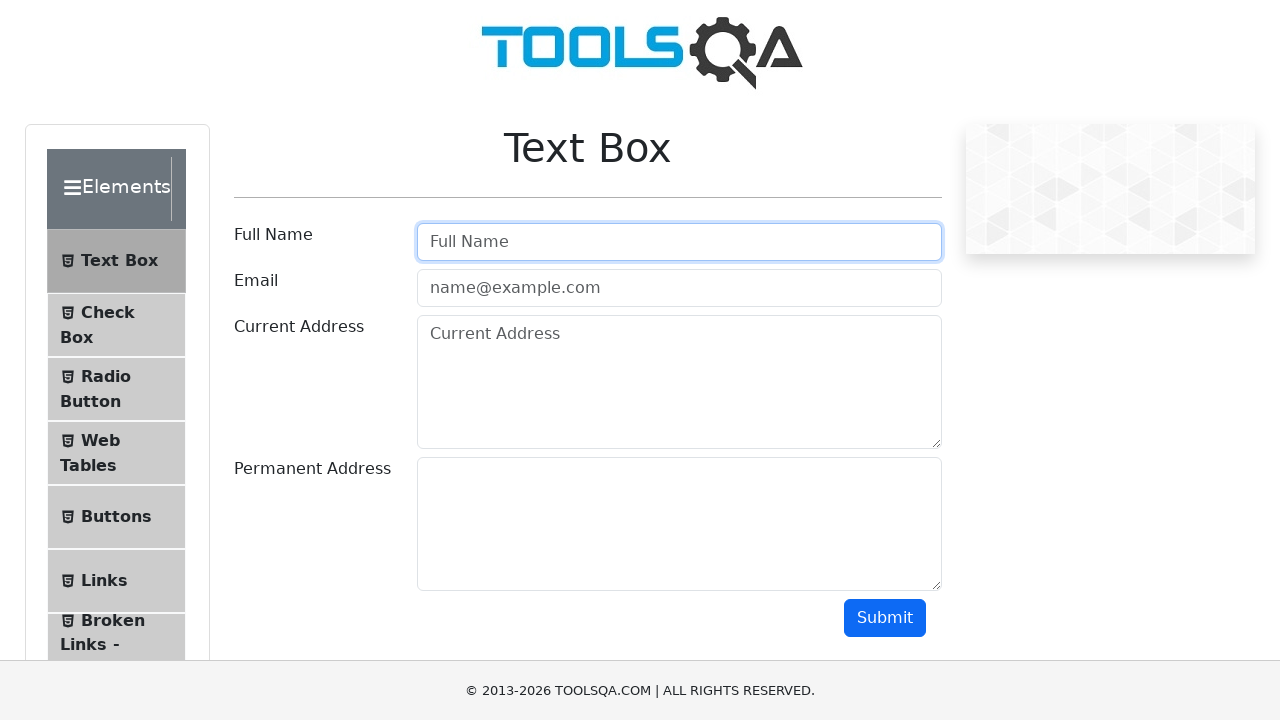

Verified that Name:John Doe text is hidden
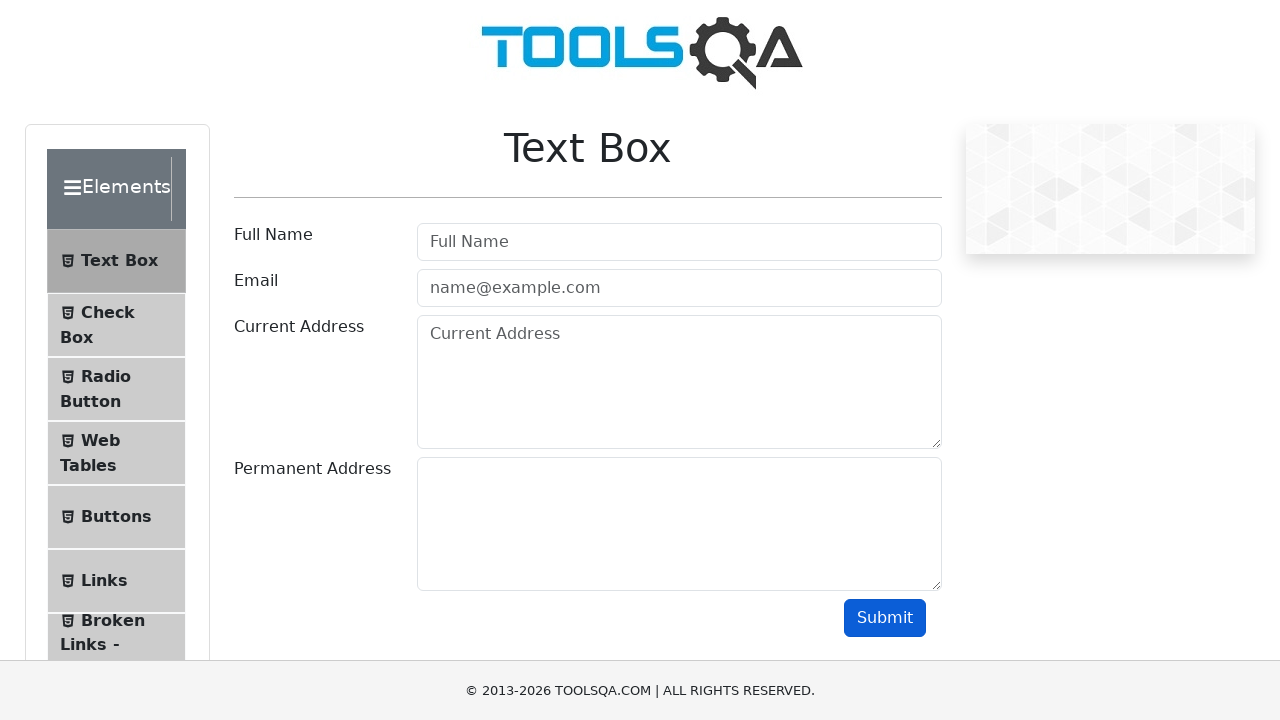

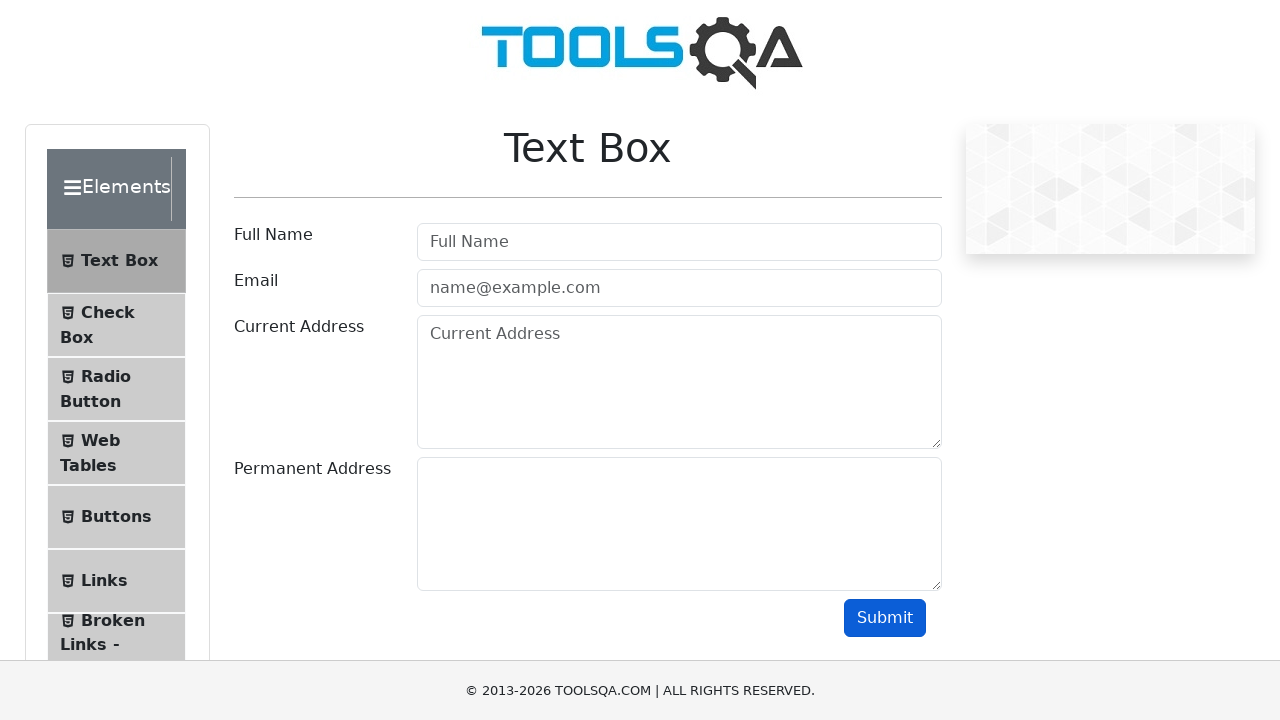